Tests shadow DOM element interaction by scrolling to a specific element and filling an input field within nested shadow roots

Starting URL: https://selectorshub.com/xpath-practice-page/

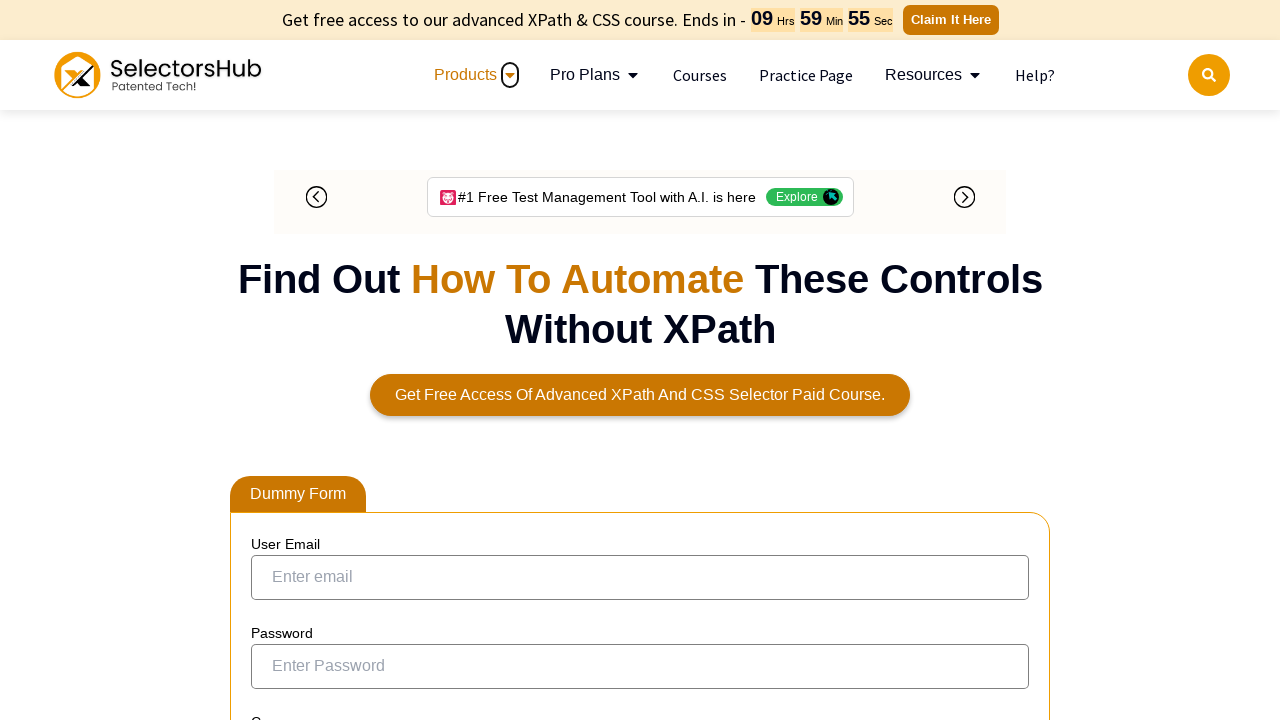

Scrolled to shadow DOM container element with id 'userName'
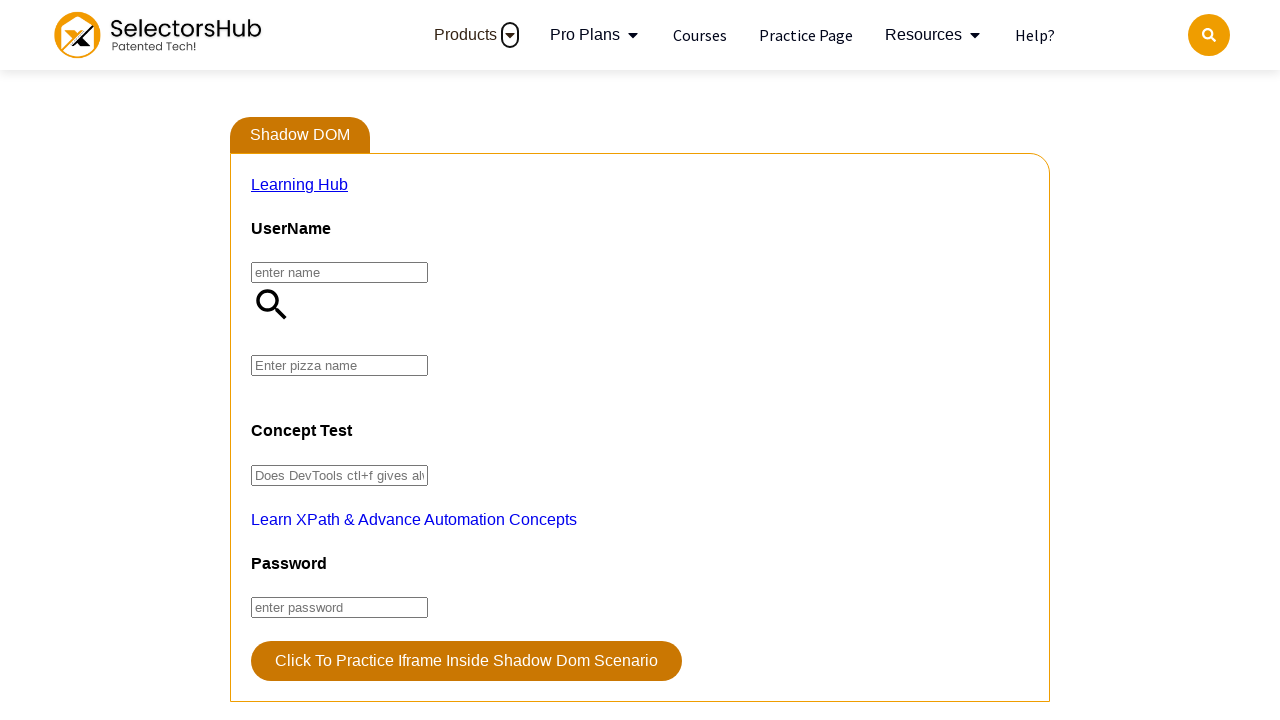

Waited 3 seconds for shadow DOM element to be ready
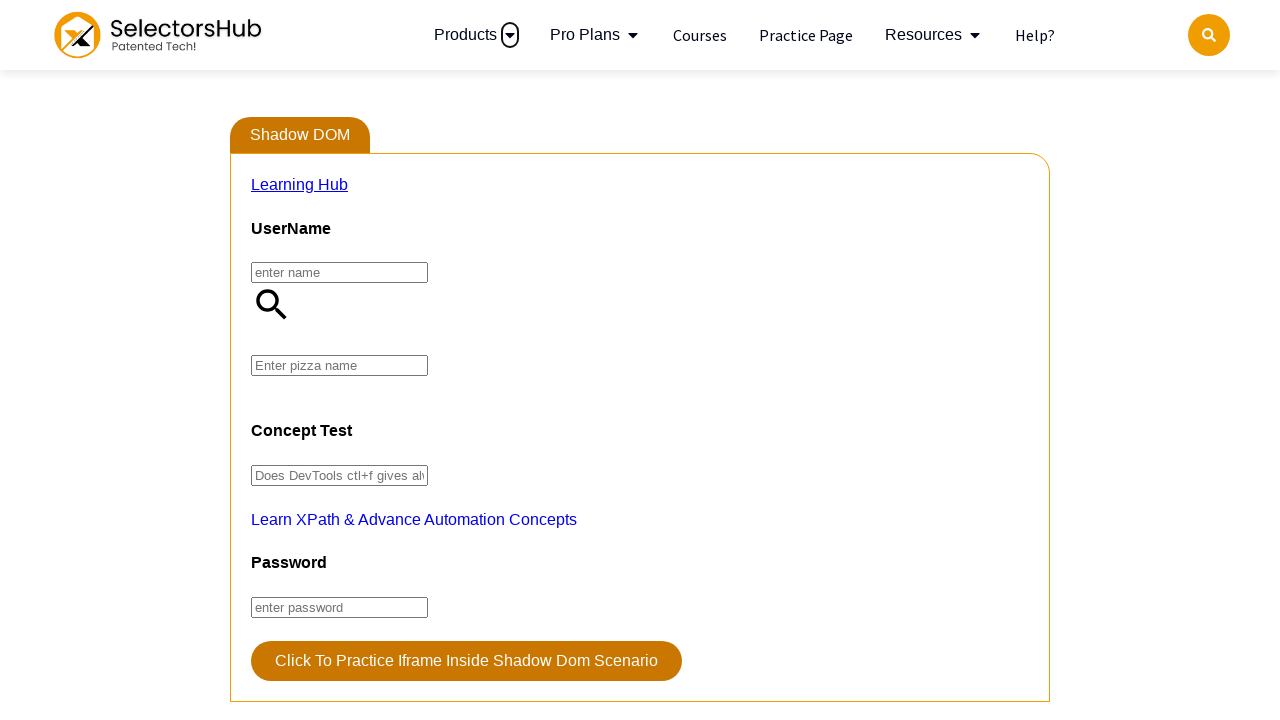

Filled shadow DOM pizza input field with 'Farmhouse' value using JavaScript evaluation
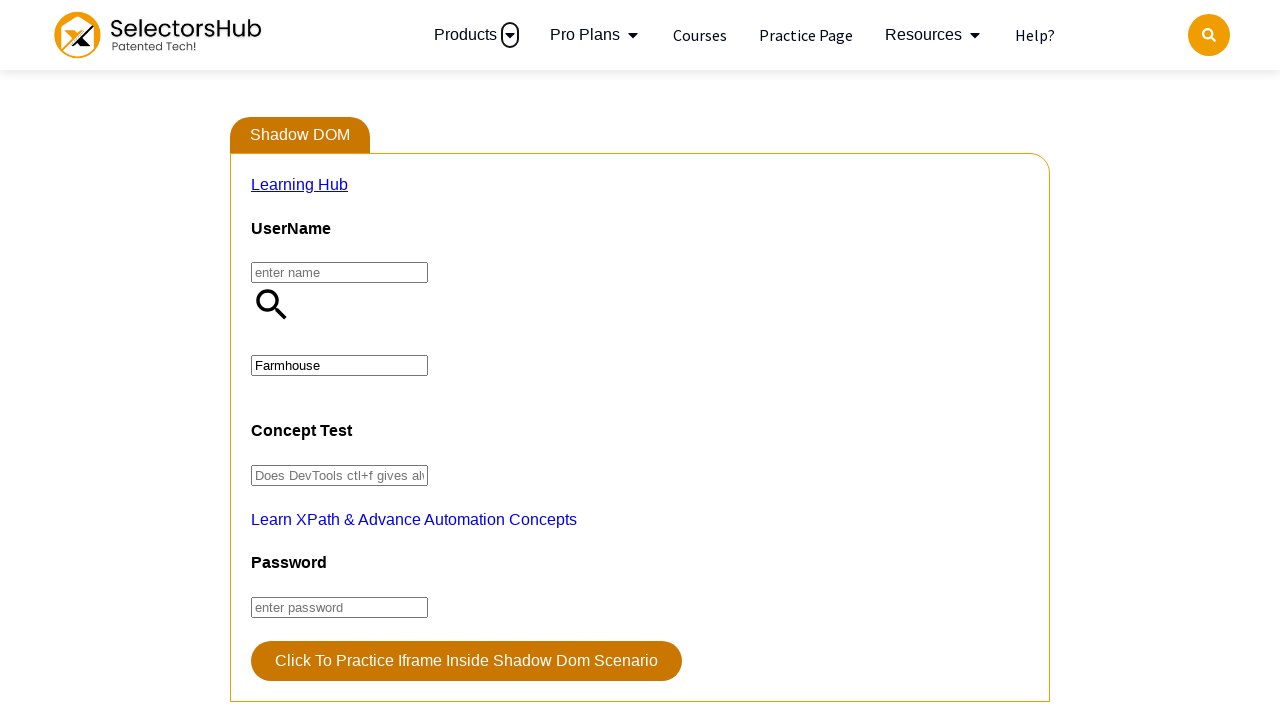

Waited 3 seconds to observe the result of shadow DOM interaction
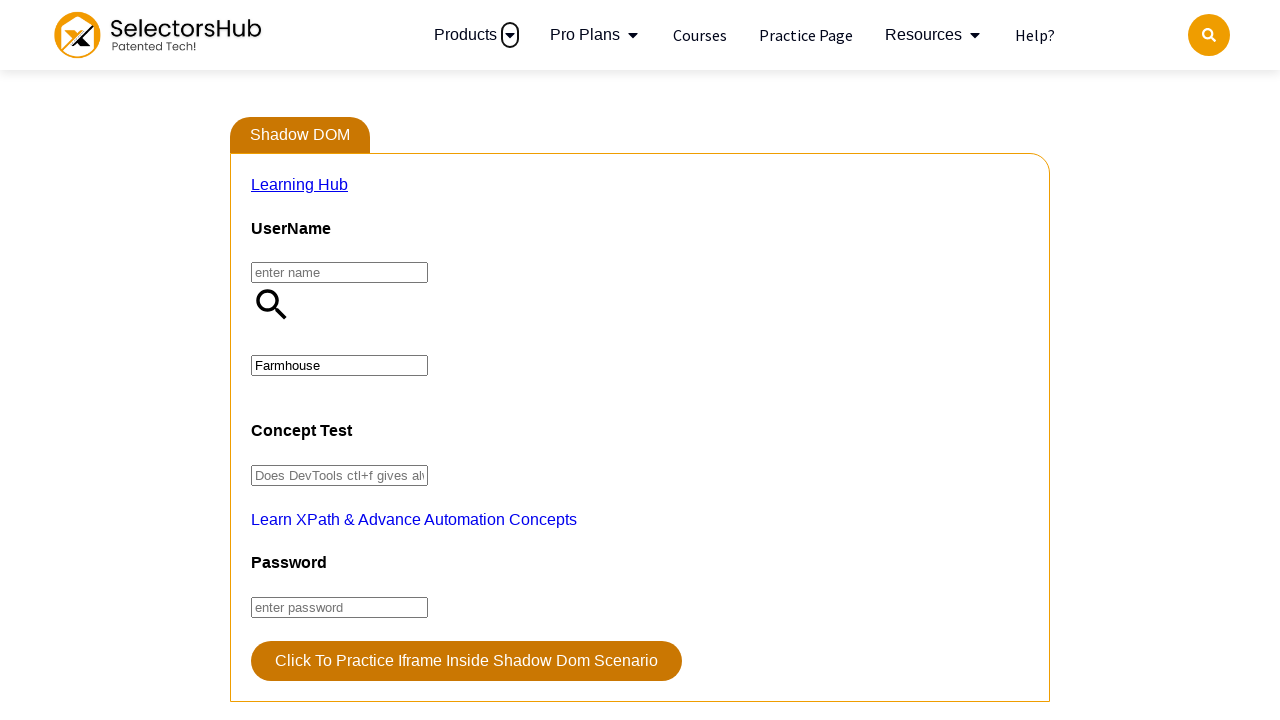

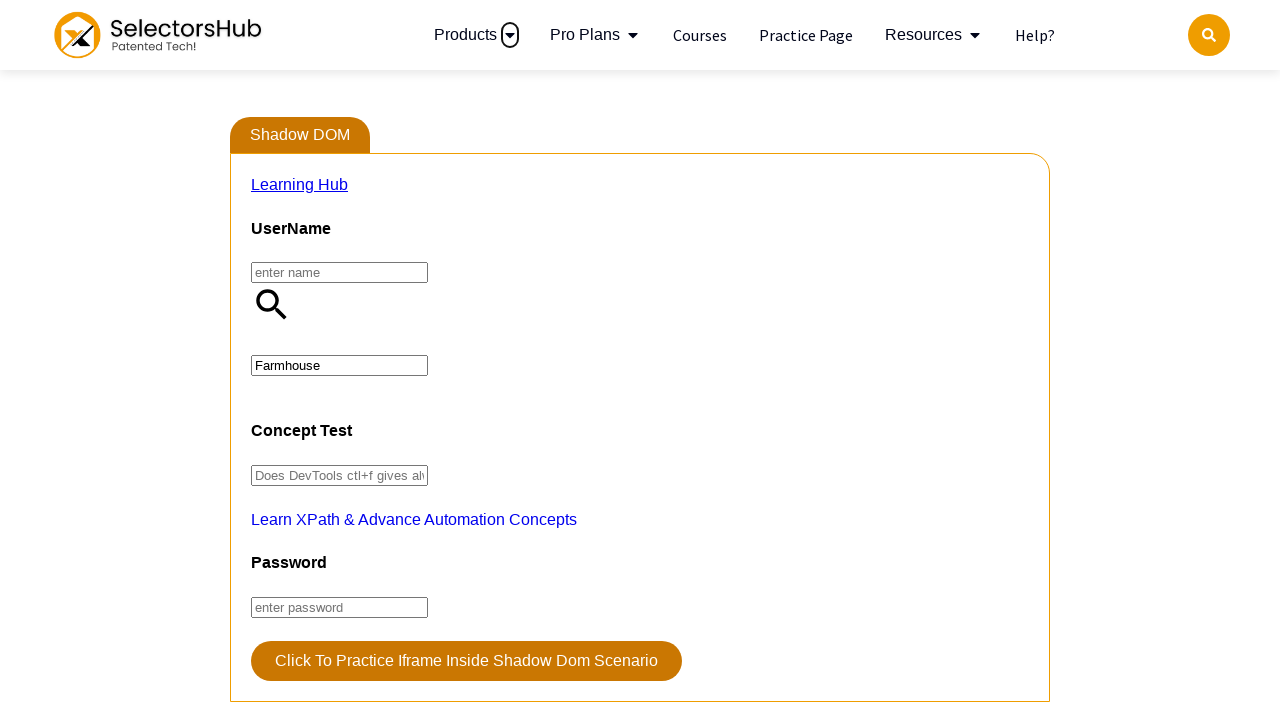